Tests a loader/spinner functionality by clicking a button that likely triggers a loading state on the page

Starting URL: https://www.automationtesting.co.uk/loader.html

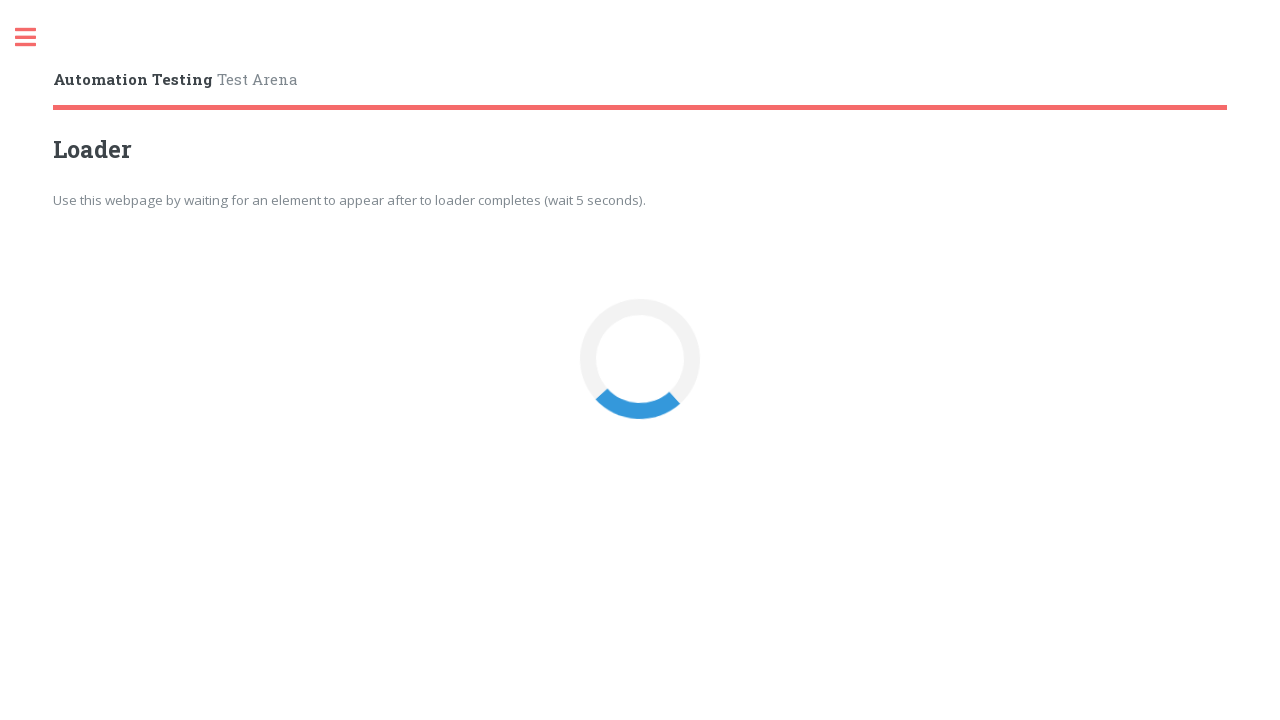

Clicked the loader button to trigger loading state at (640, 360) on button#loaderBtn
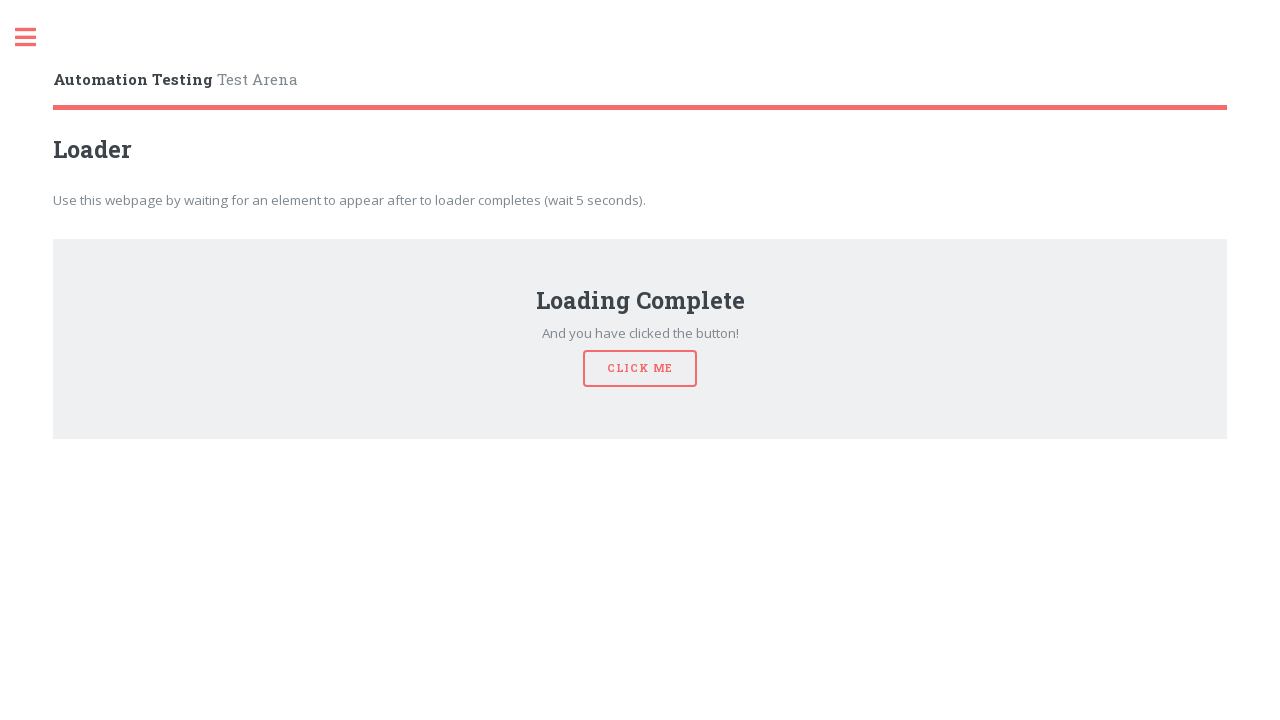

Waited for network idle state - loading spinner completed
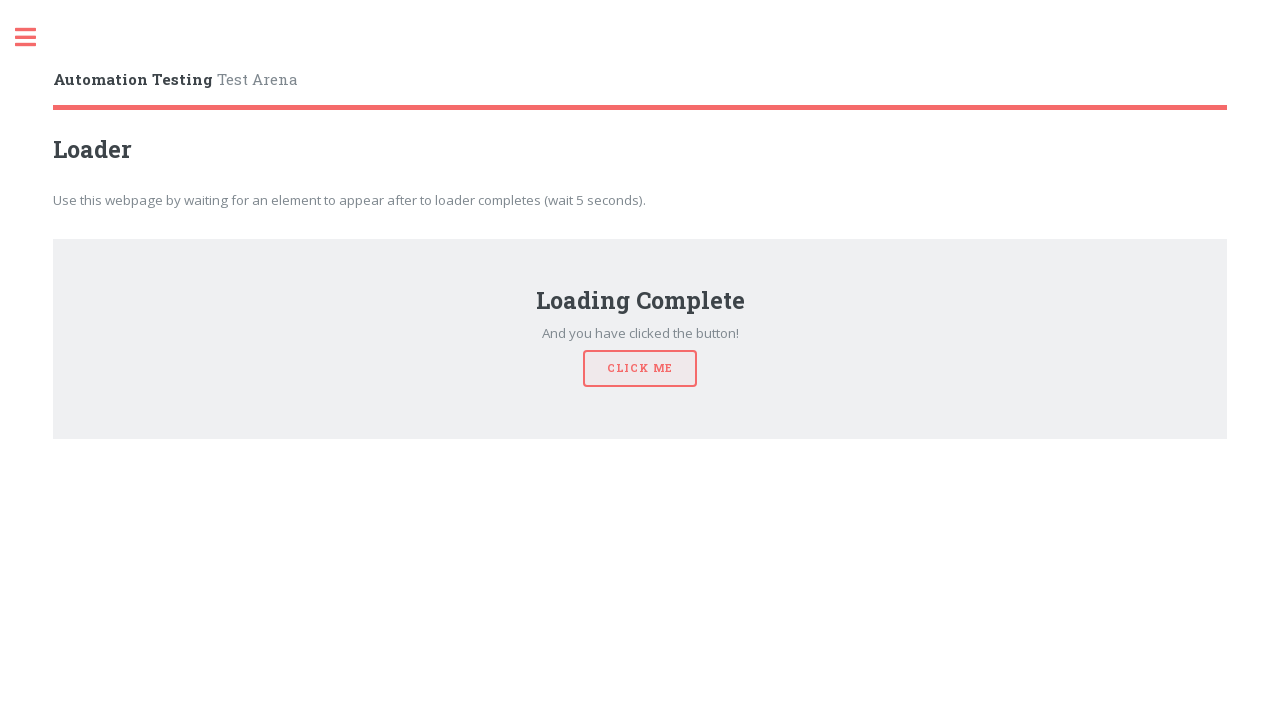

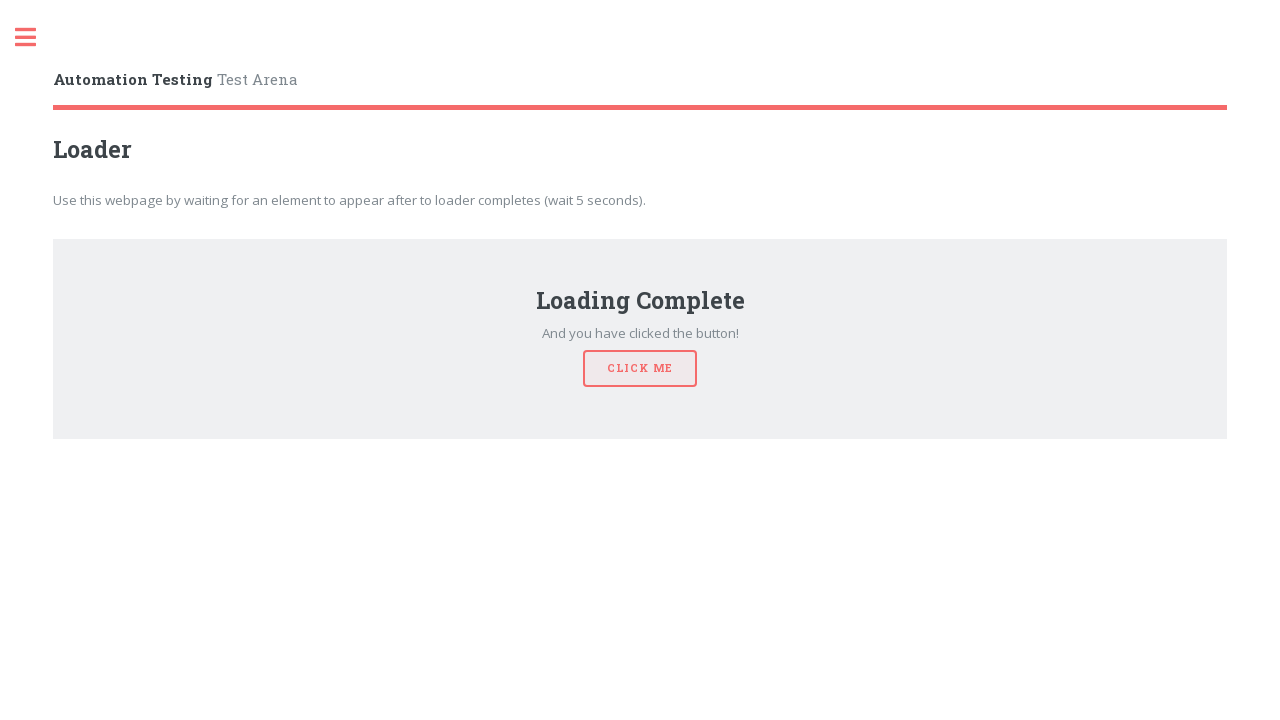